Verifies that the Challenging DOM page has the correct title containing "The Internet"

Starting URL: https://the-internet.herokuapp.com/challenging_dom

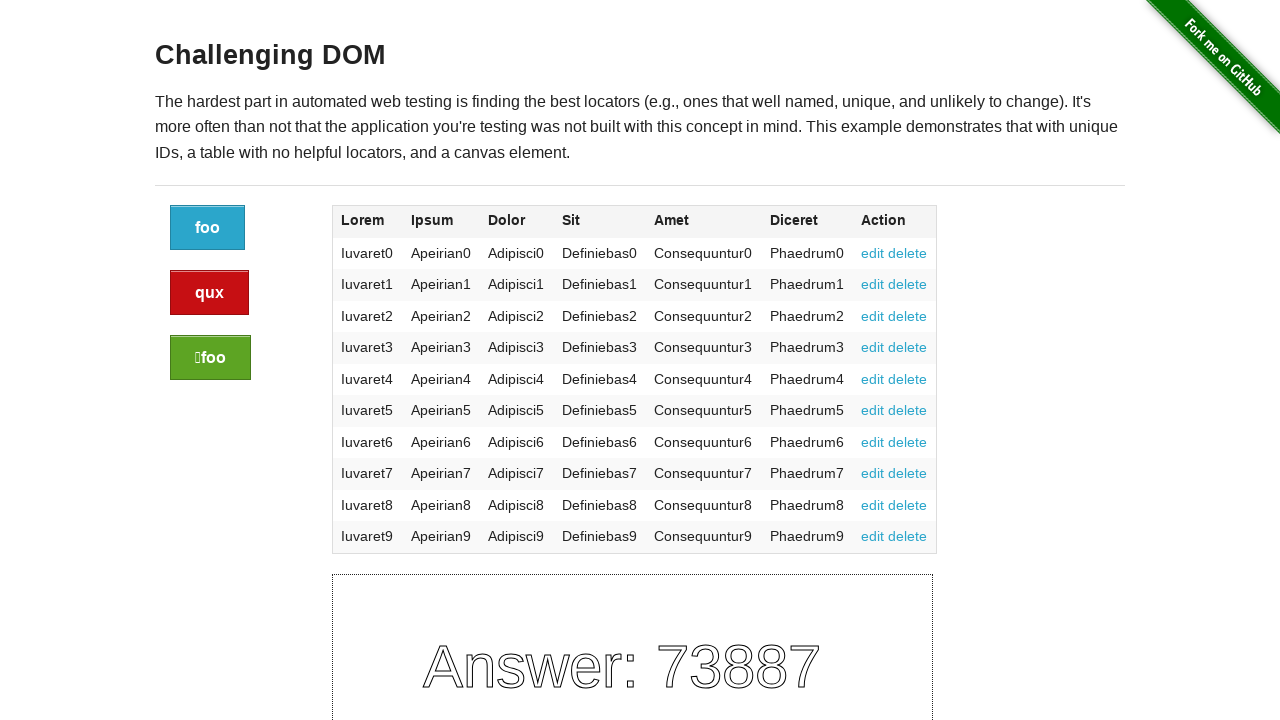

Navigated to Challenging DOM page
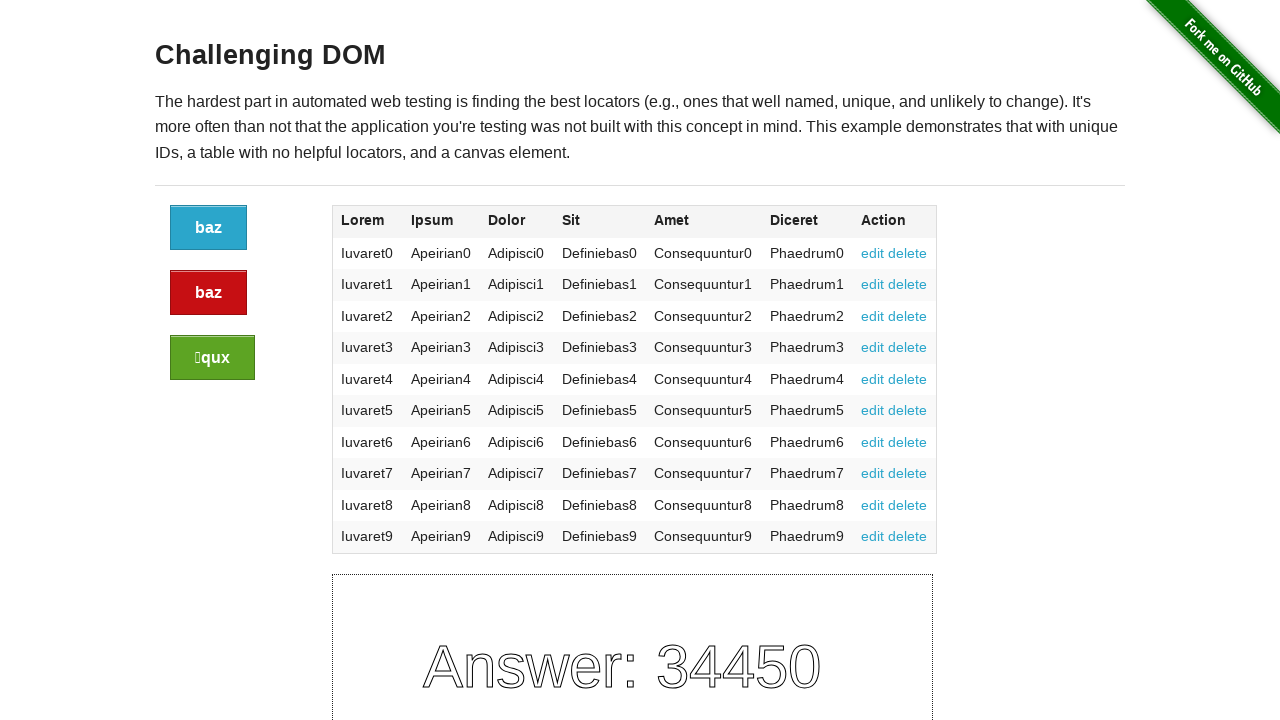

Verified page title contains 'The Internet'
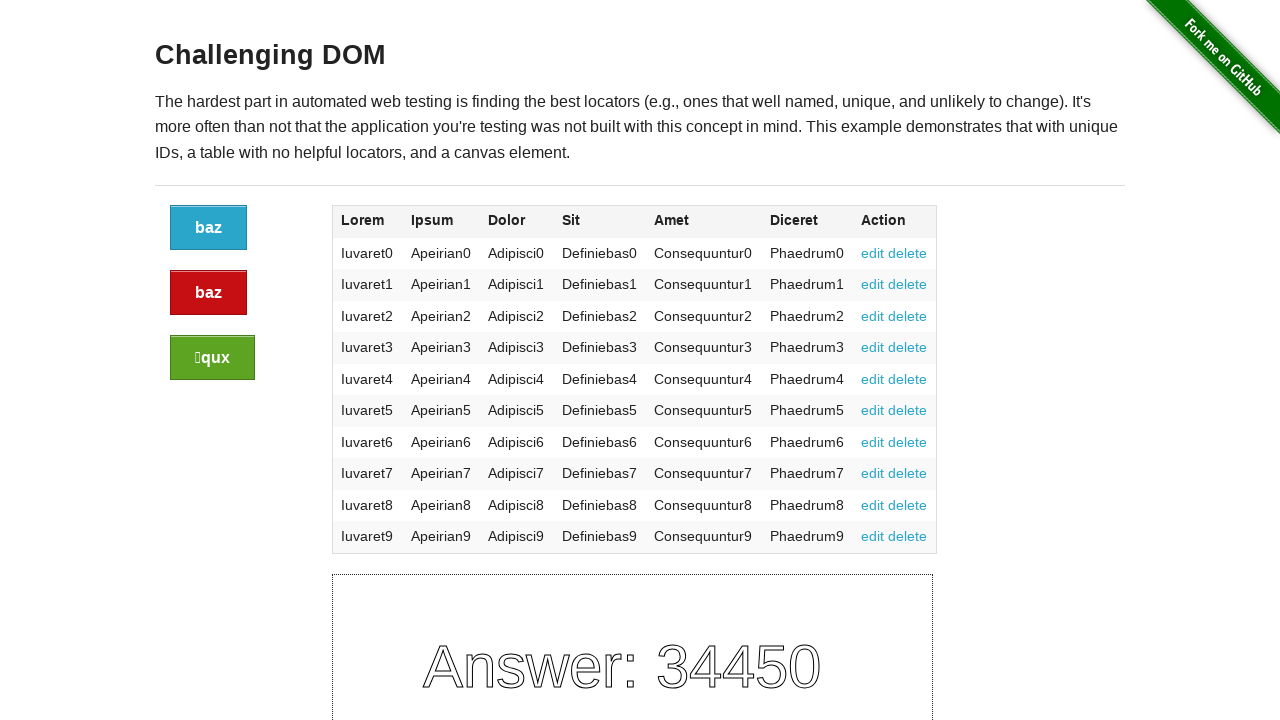

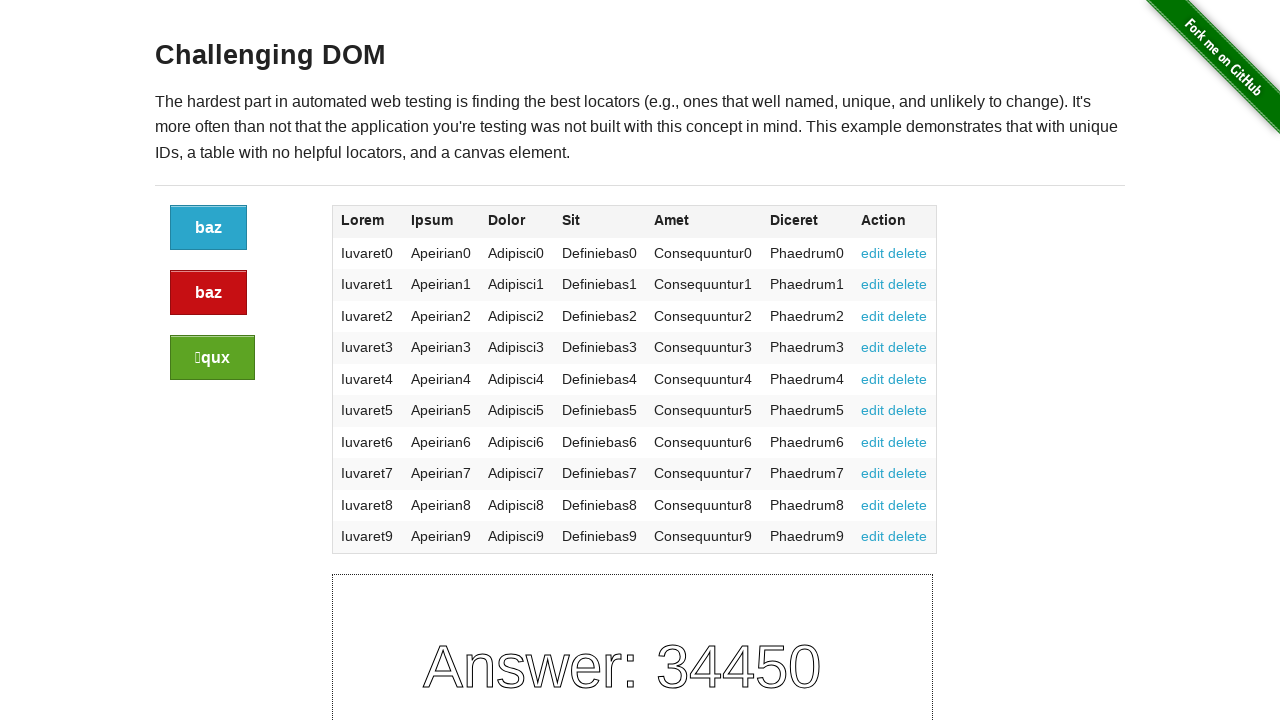